Tests the table sorting functionality by clicking on the first column header and verifying that the items are sorted alphabetically

Starting URL: https://rahulshettyacademy.com/seleniumPractise/#/offers

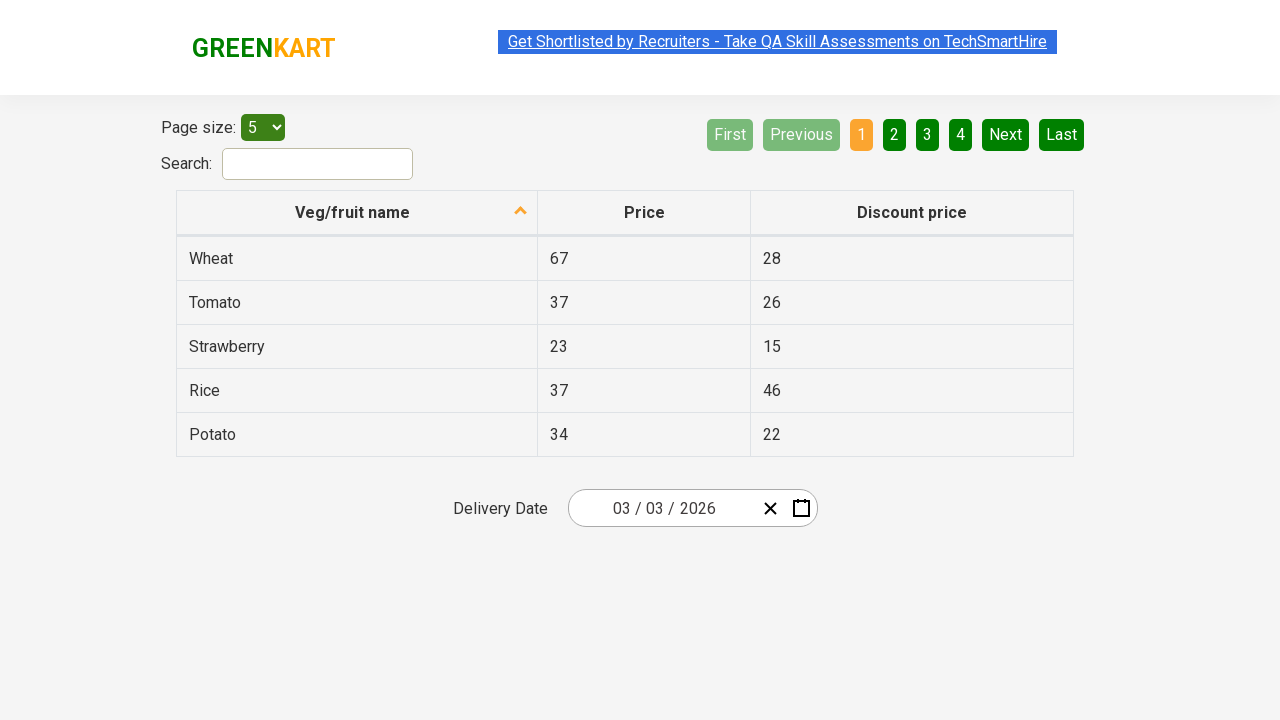

Clicked first column header to sort at (357, 213) on xpath=//th[1]
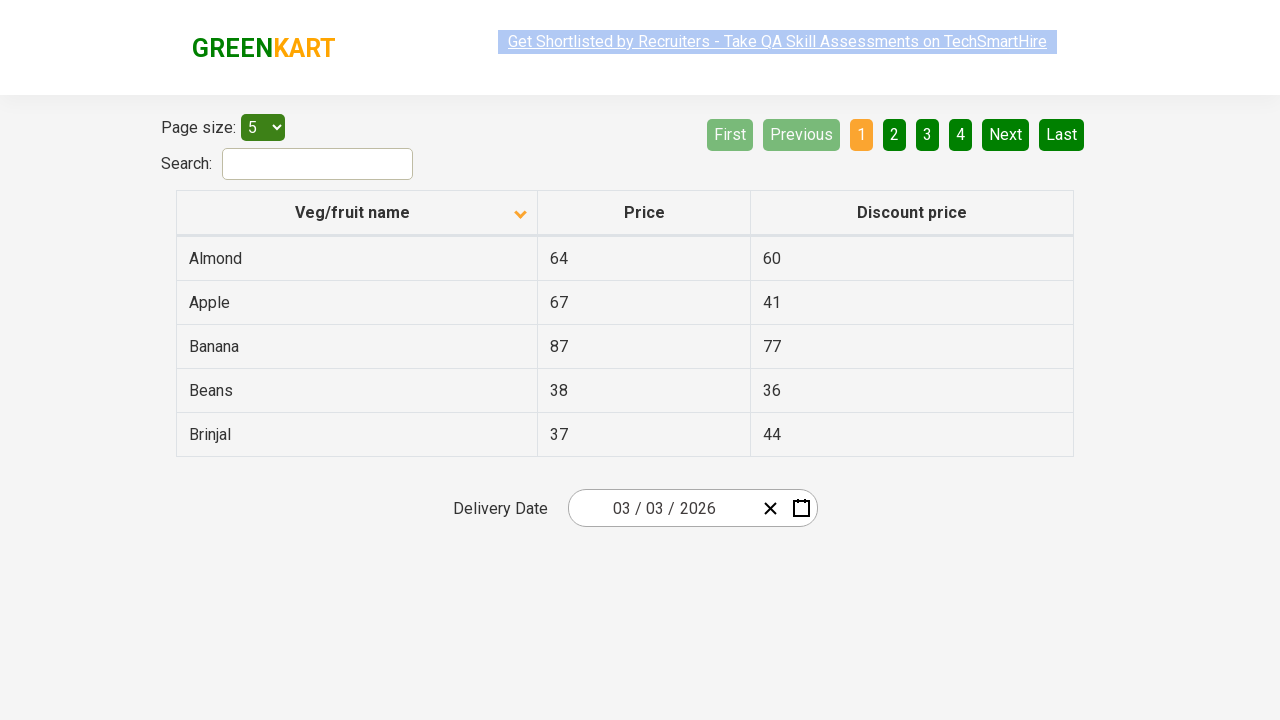

Waited for table items to be visible
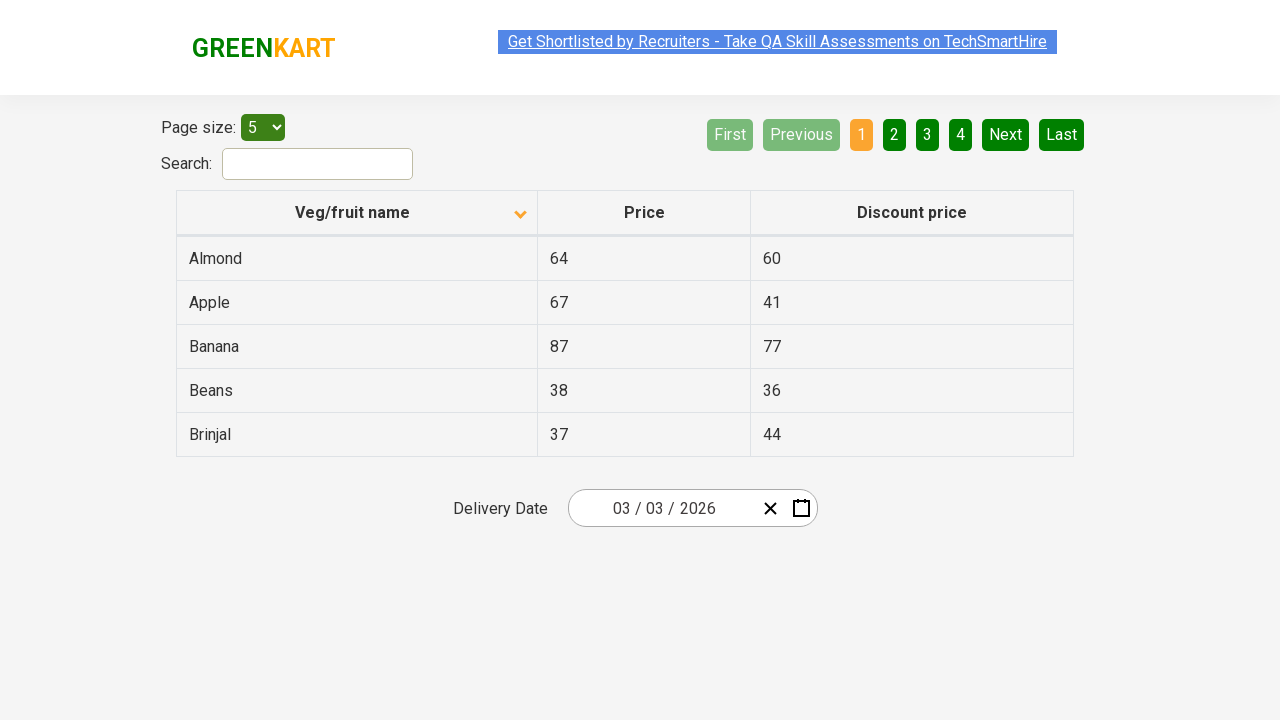

Retrieved all items from first column
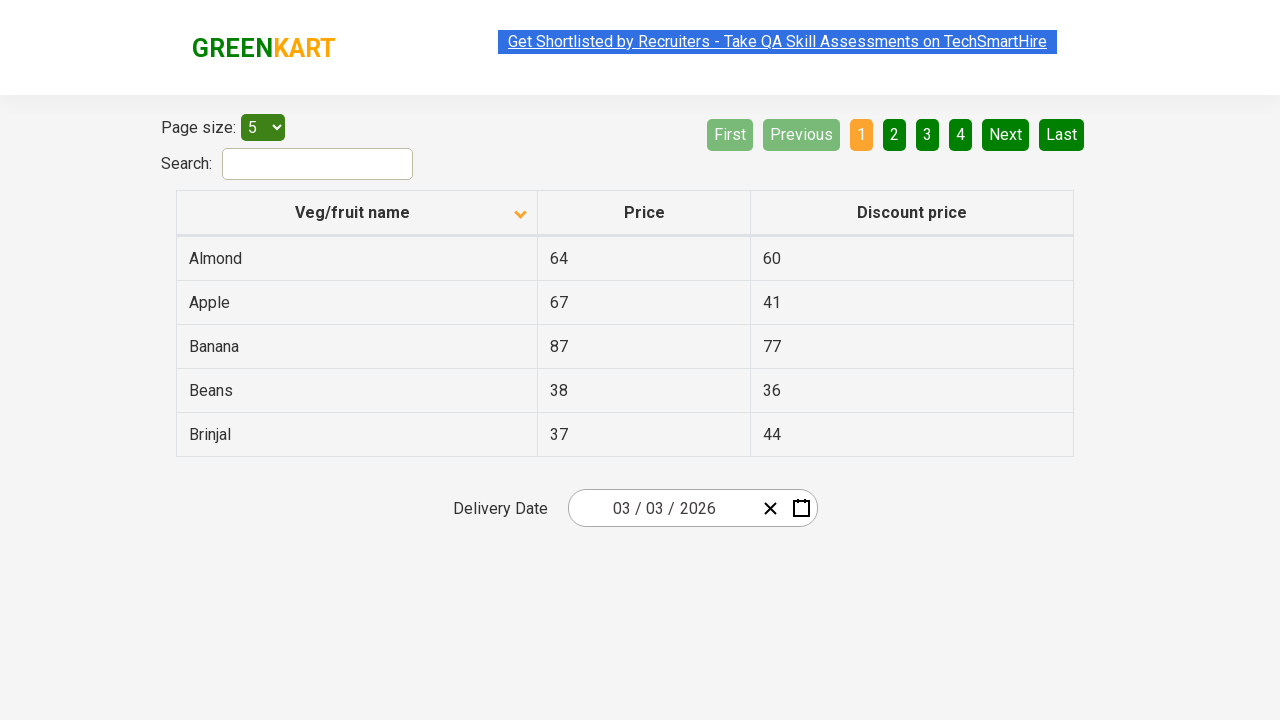

Created sorted reference list
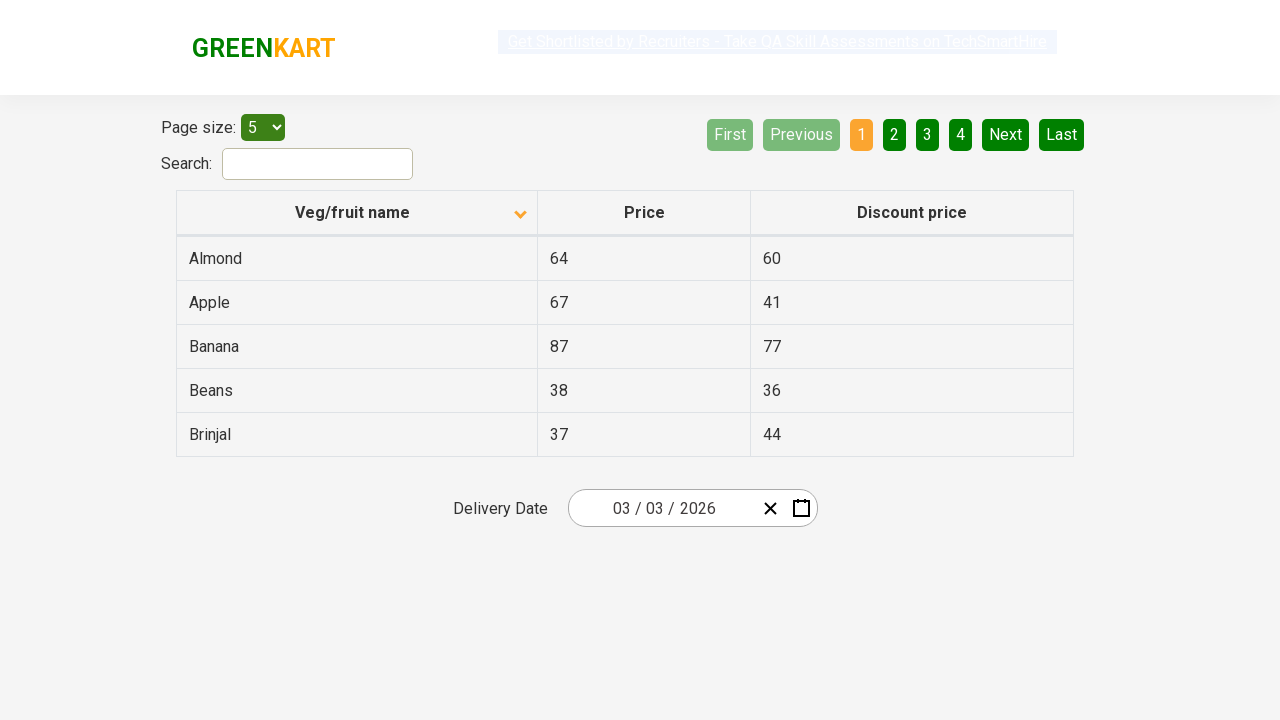

Verified that table items are sorted alphabetically
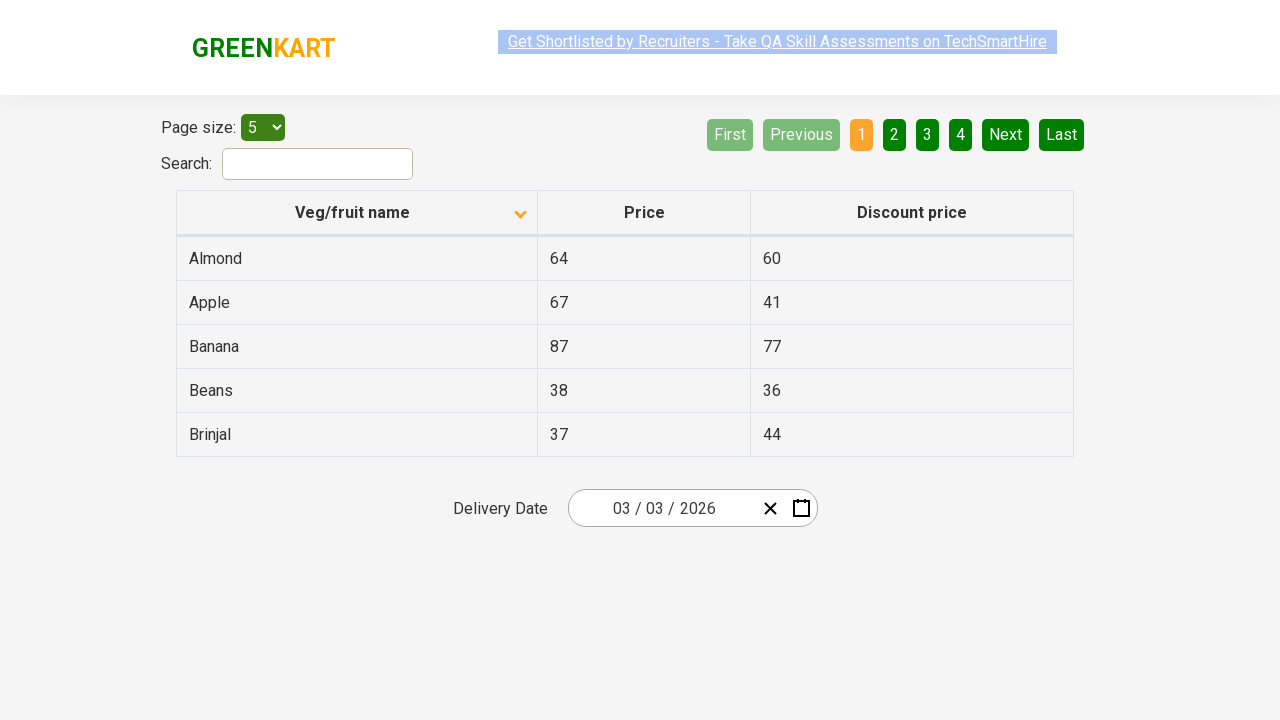

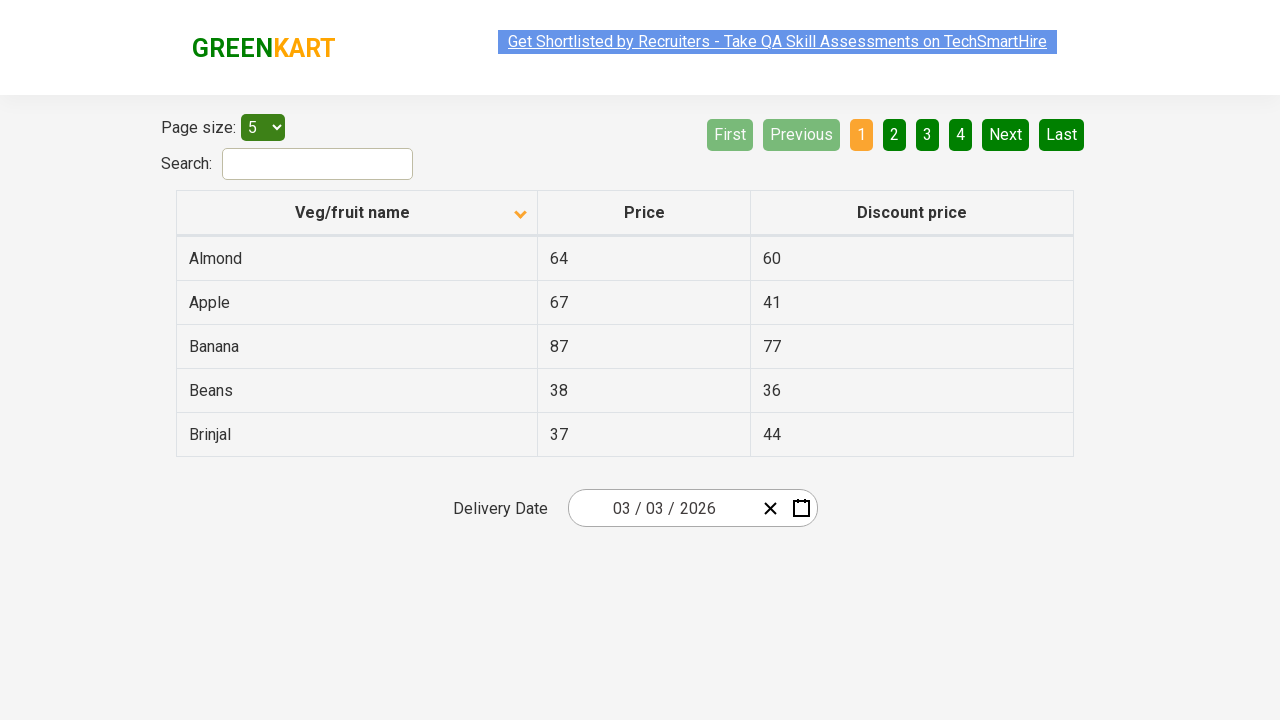